Tests the search functionality on python.org by entering a search query, submitting it, and verifying that search results are displayed.

Starting URL: https://www.python.org

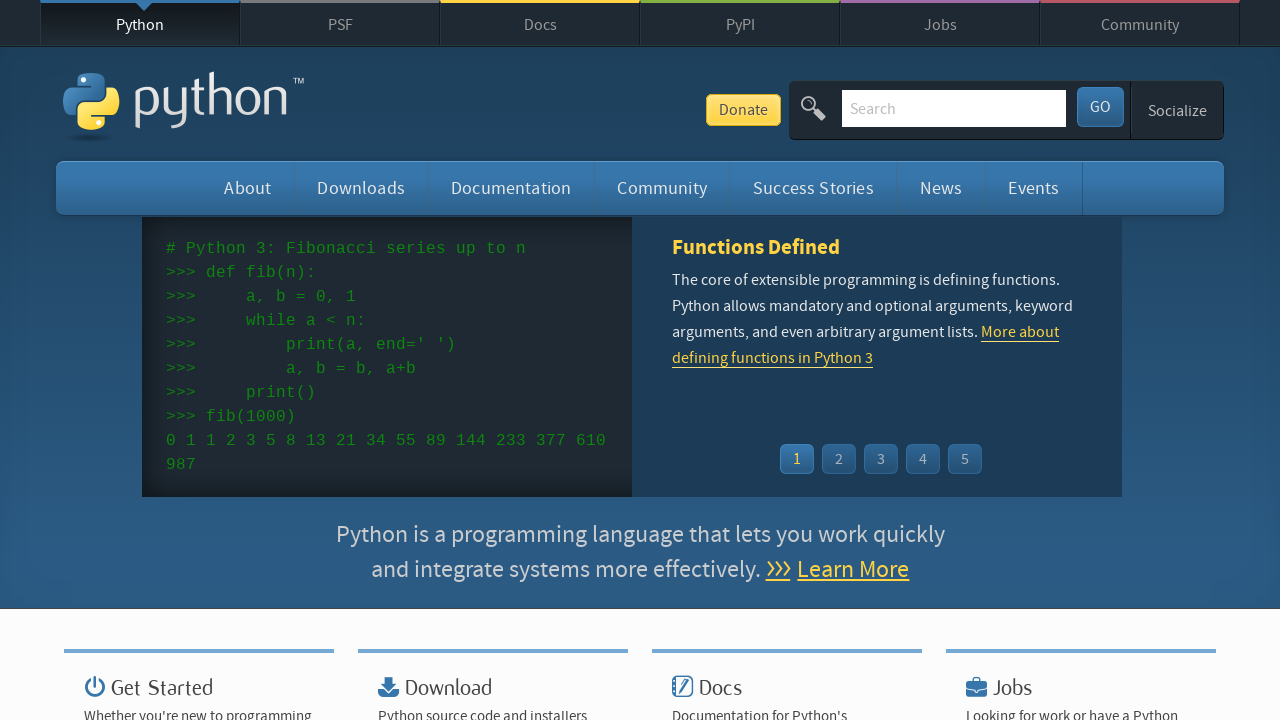

Cleared the search bar on input[name='q']
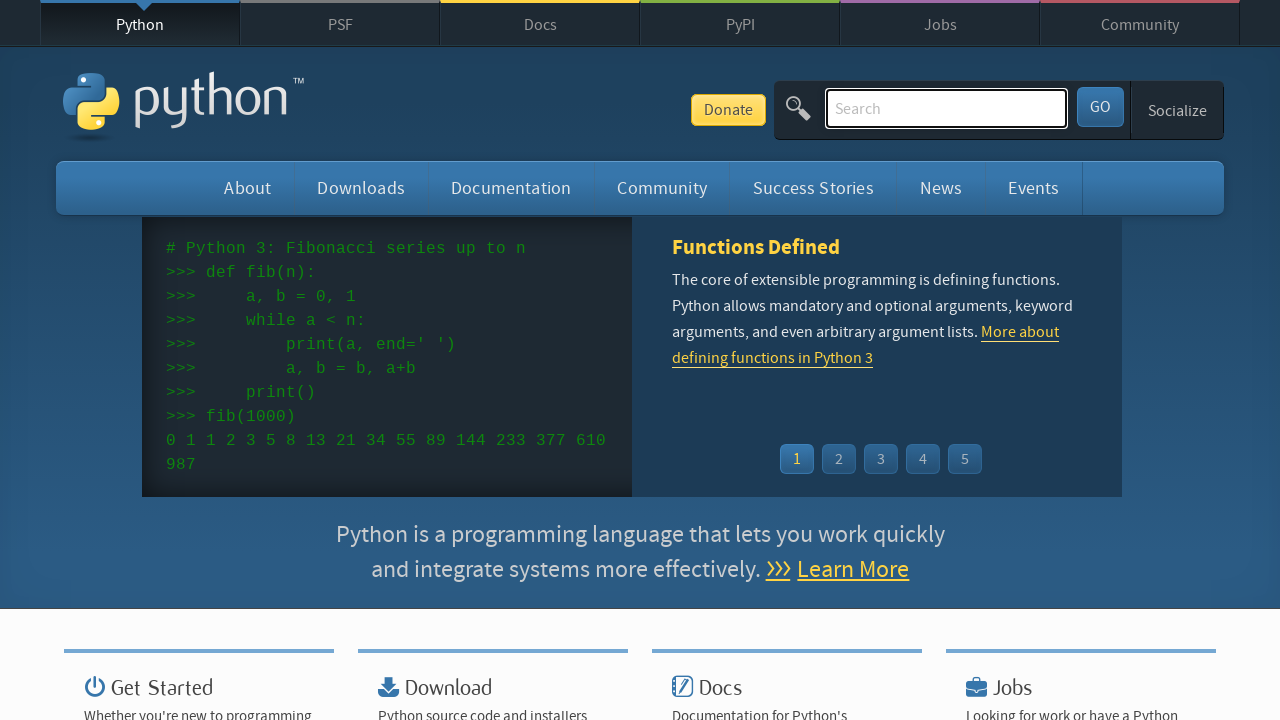

Filled search bar with 'test' on input[name='q']
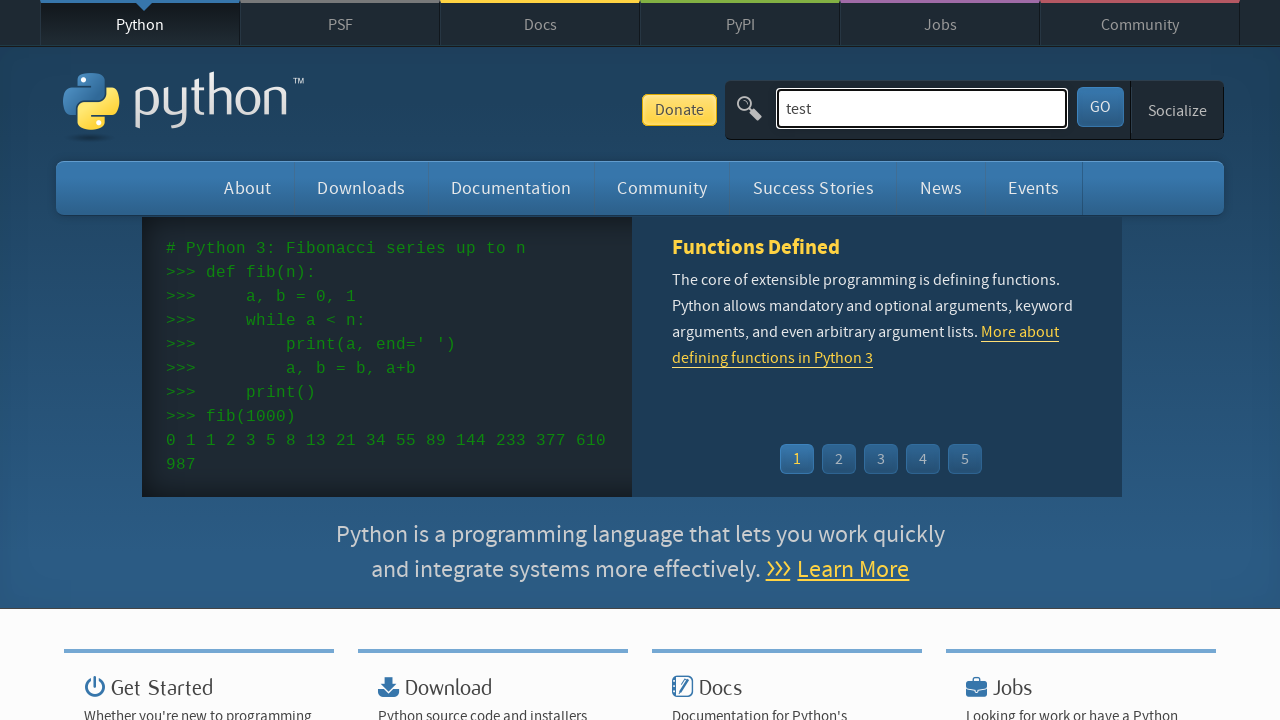

Pressed Enter to submit search query on input[name='q']
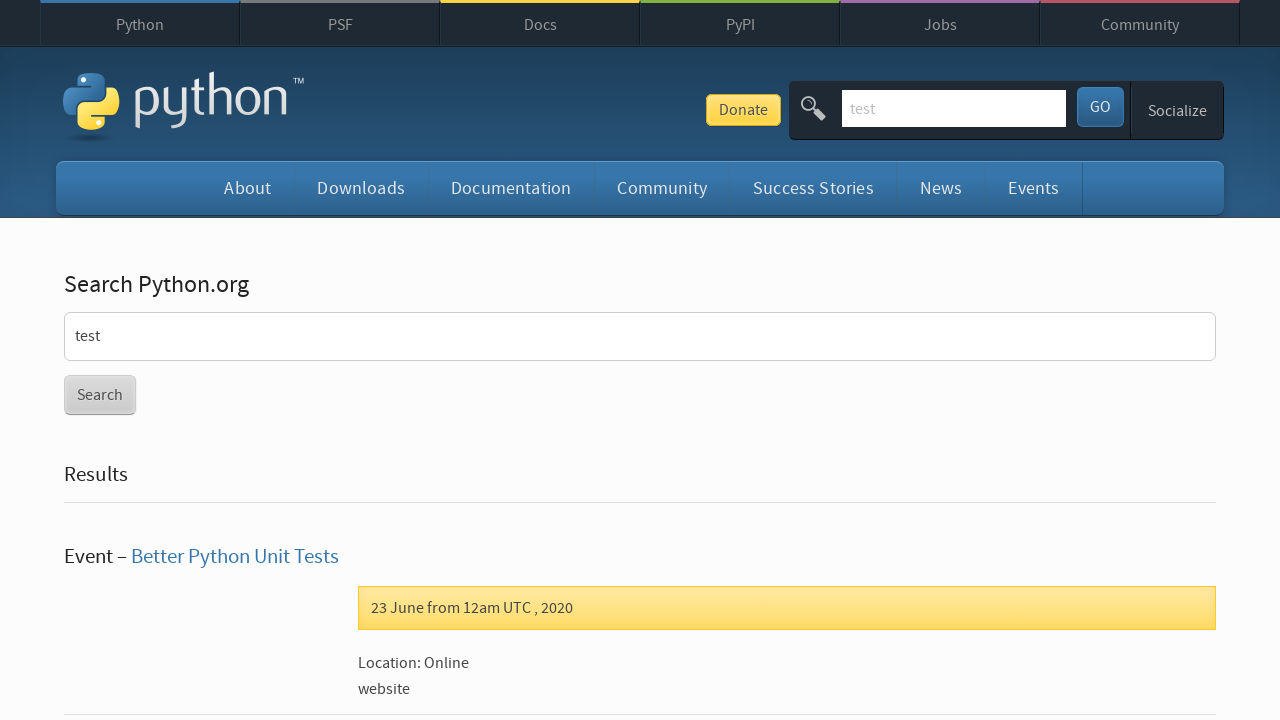

Search results page finished loading (networkidle)
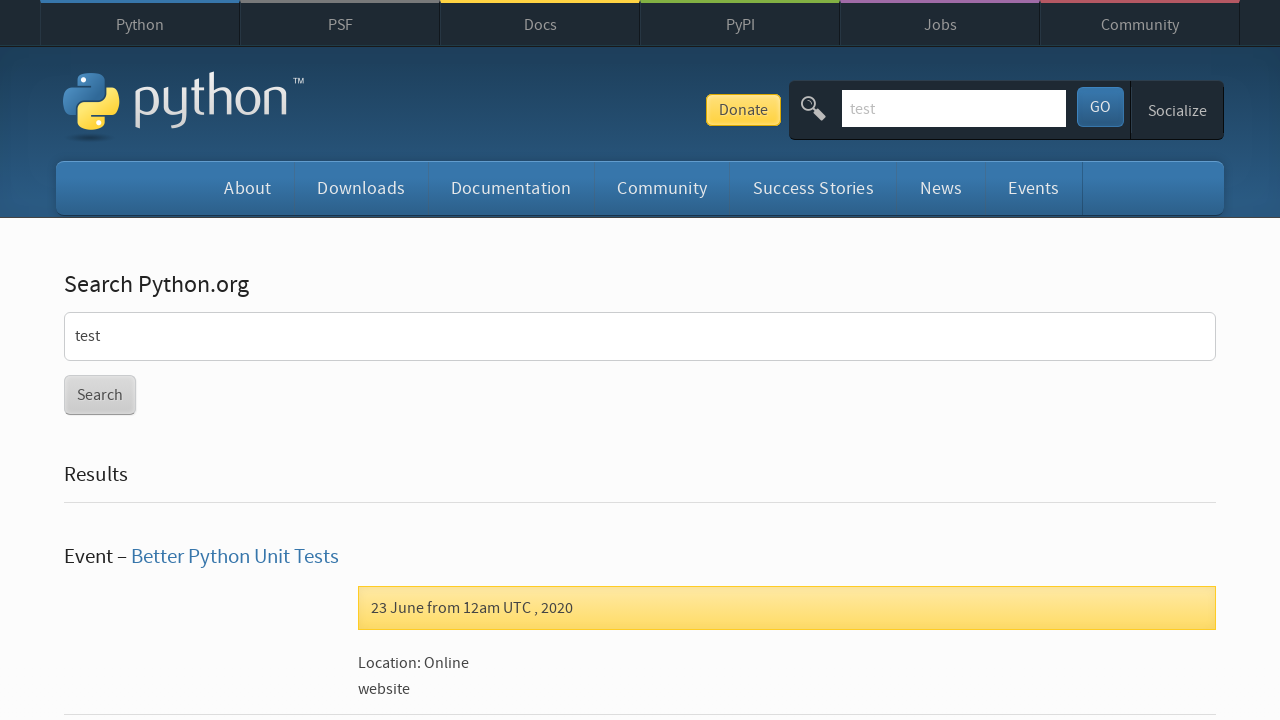

Verified search results are displayed or 'No results found' message is shown
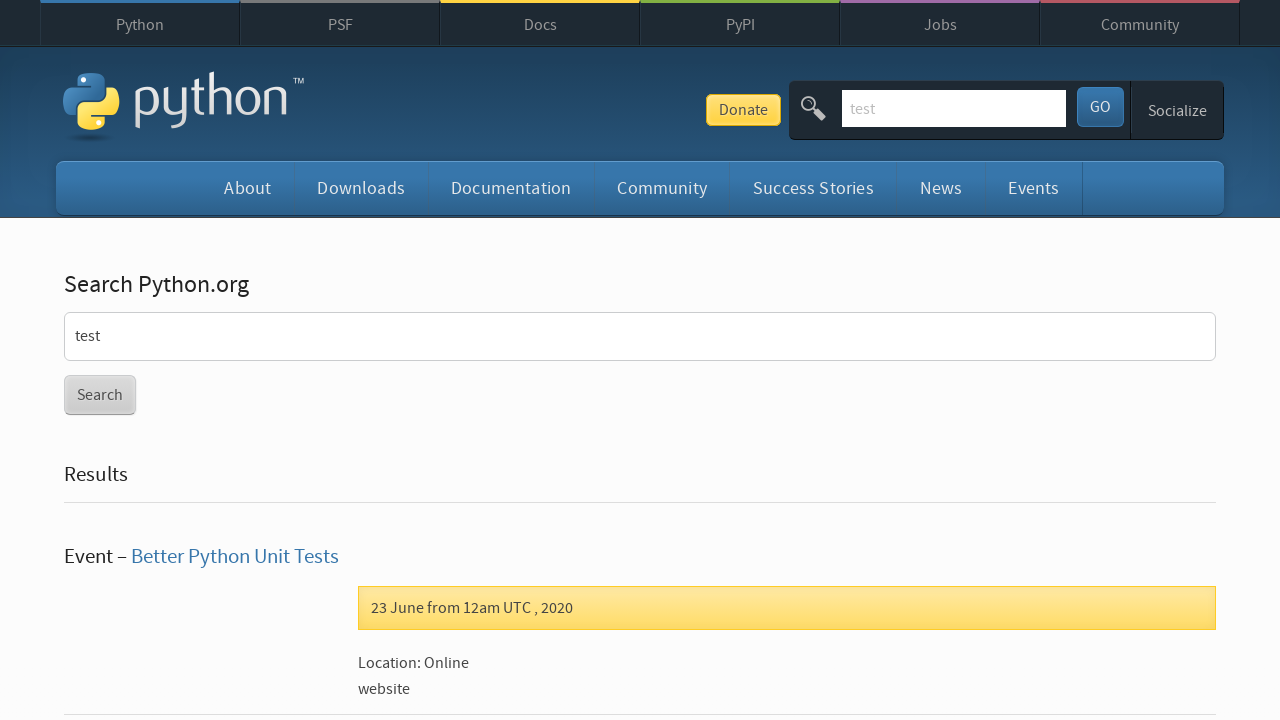

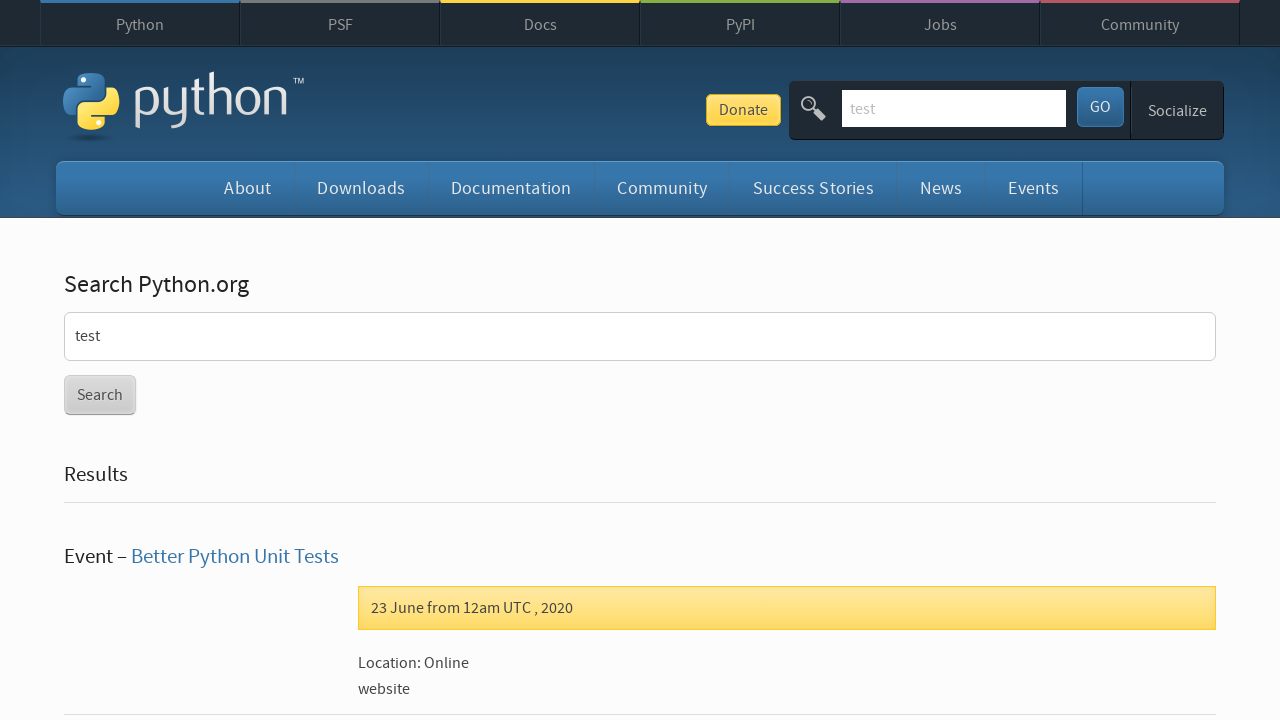